Navigates to mundomac.com and analyzes images, counting those without alt attributes and logging their src URLs

Starting URL: https://mundomac.com

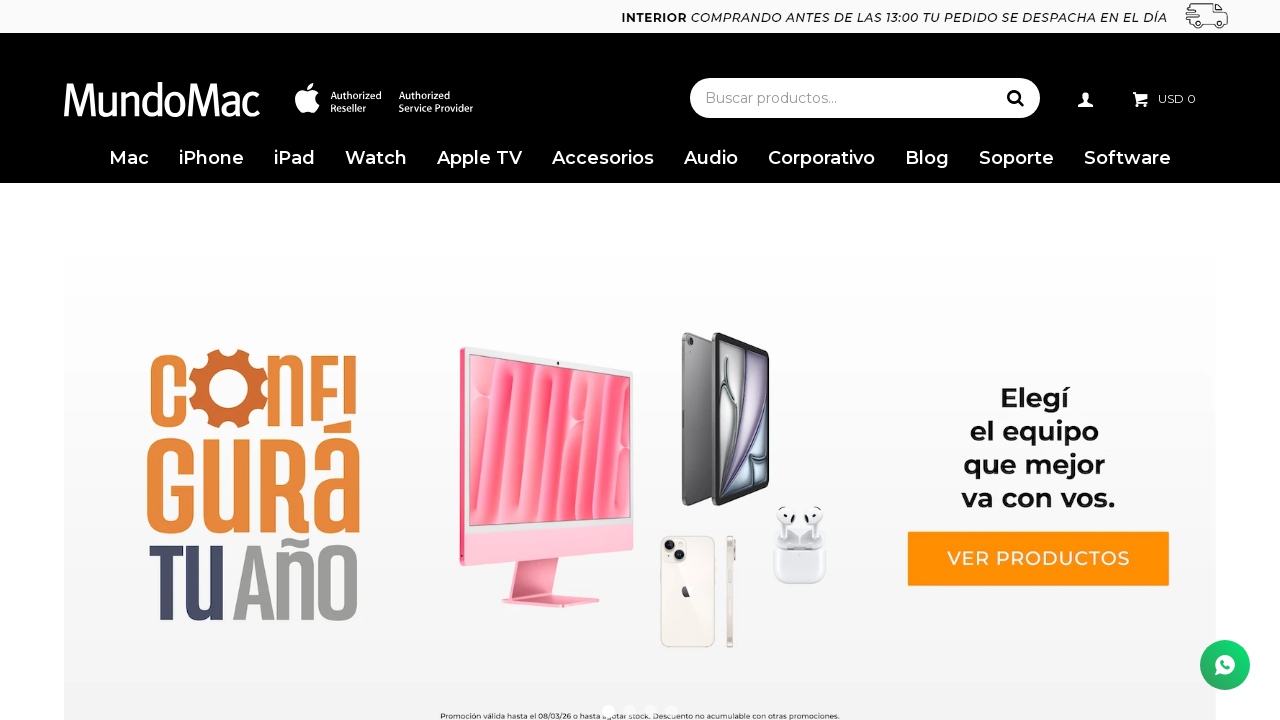

Waited for images to load on mundomac.com
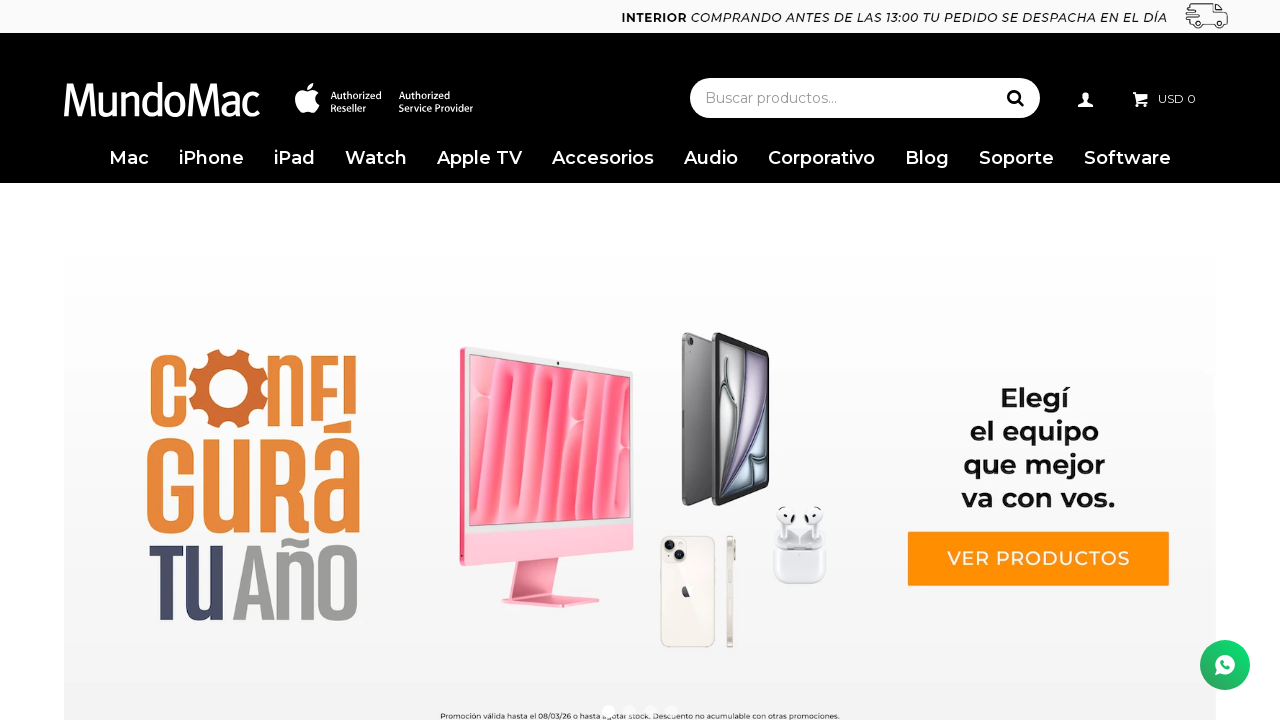

Retrieved all image elements from page
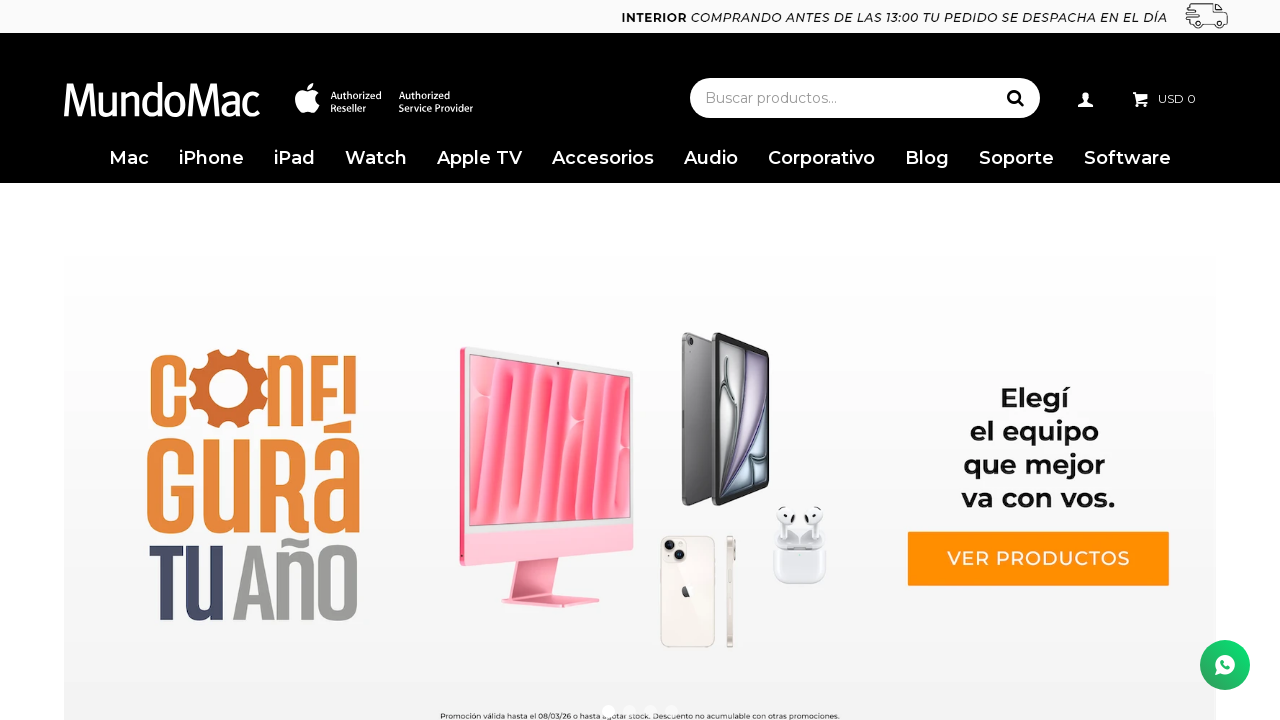

Analyzed all images and found 11 images without alt attributes
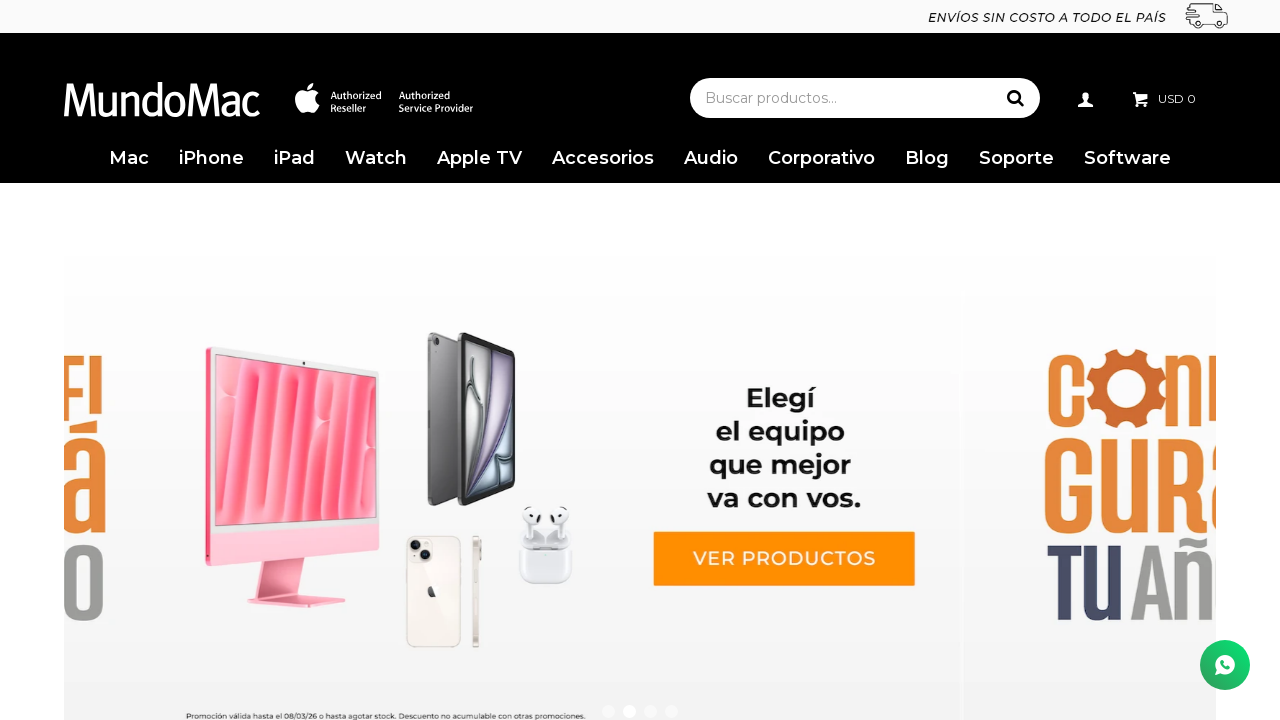

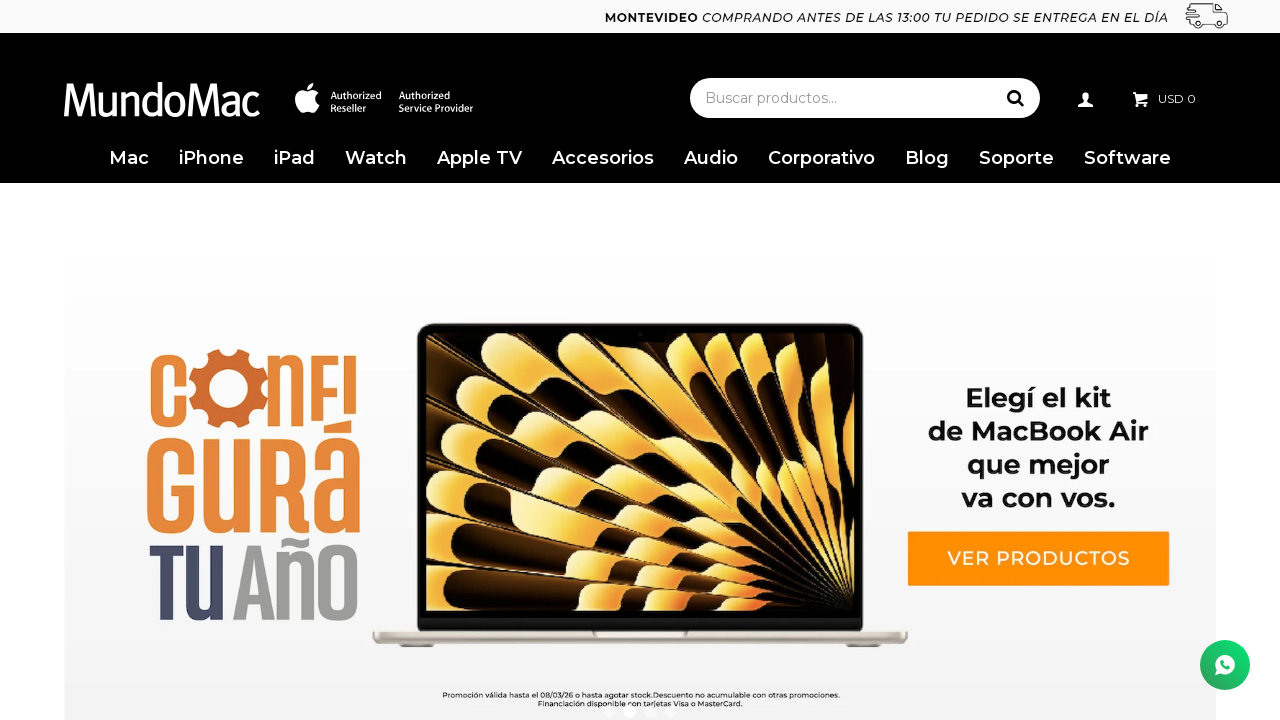